Tests scrolling down to the bottom of the page by executing JavaScript to scroll to the document height.

Starting URL: https://automationexercise.com/

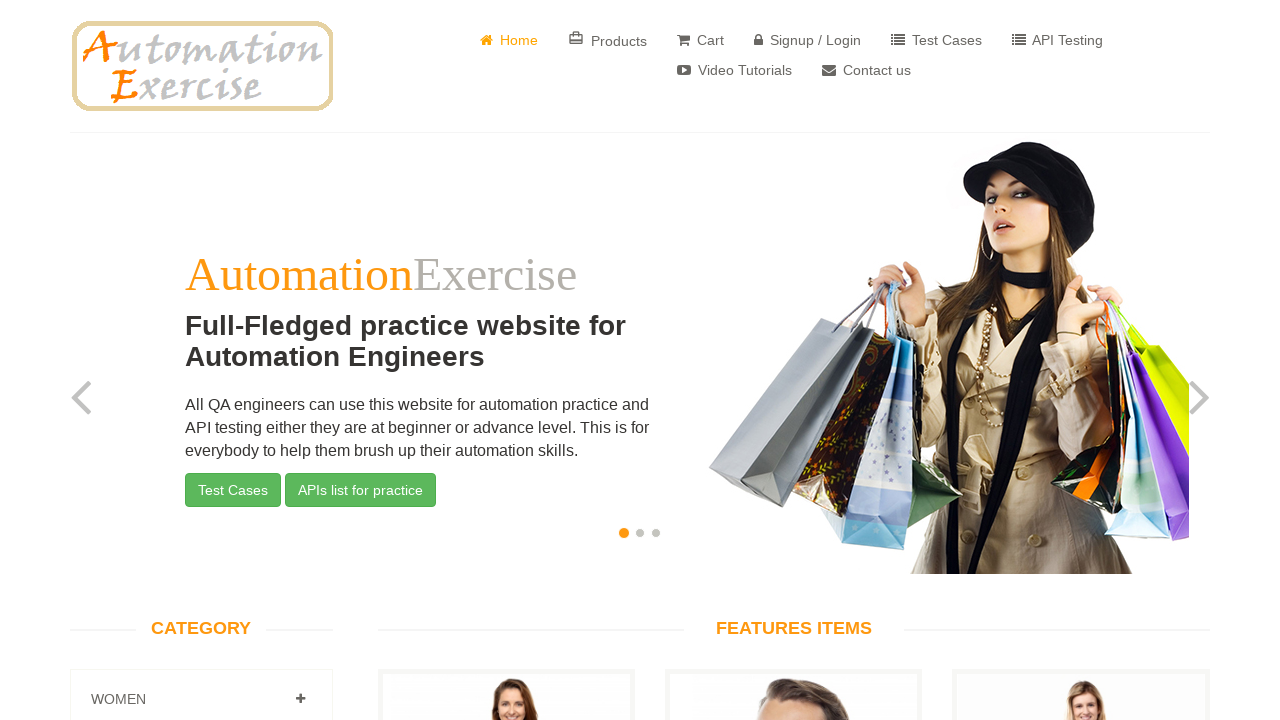

Scrolled down to the bottom of the page using JavaScript
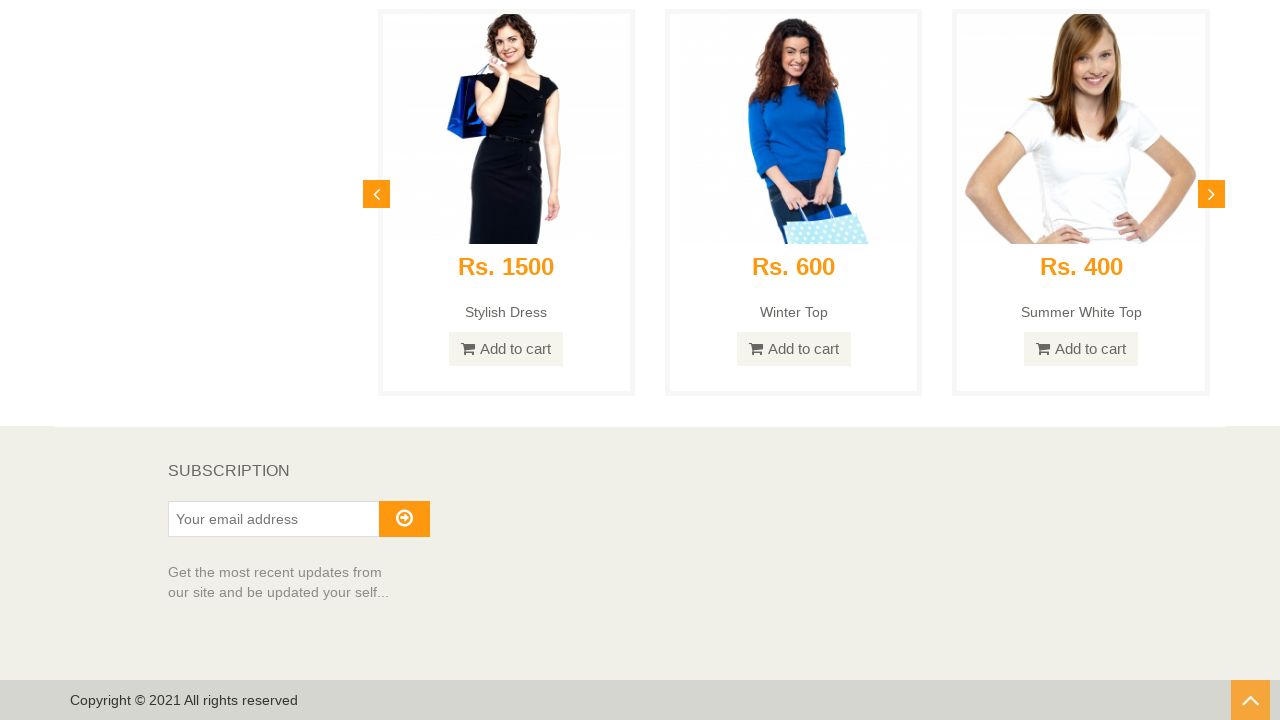

Waited 500ms for scroll animation to complete
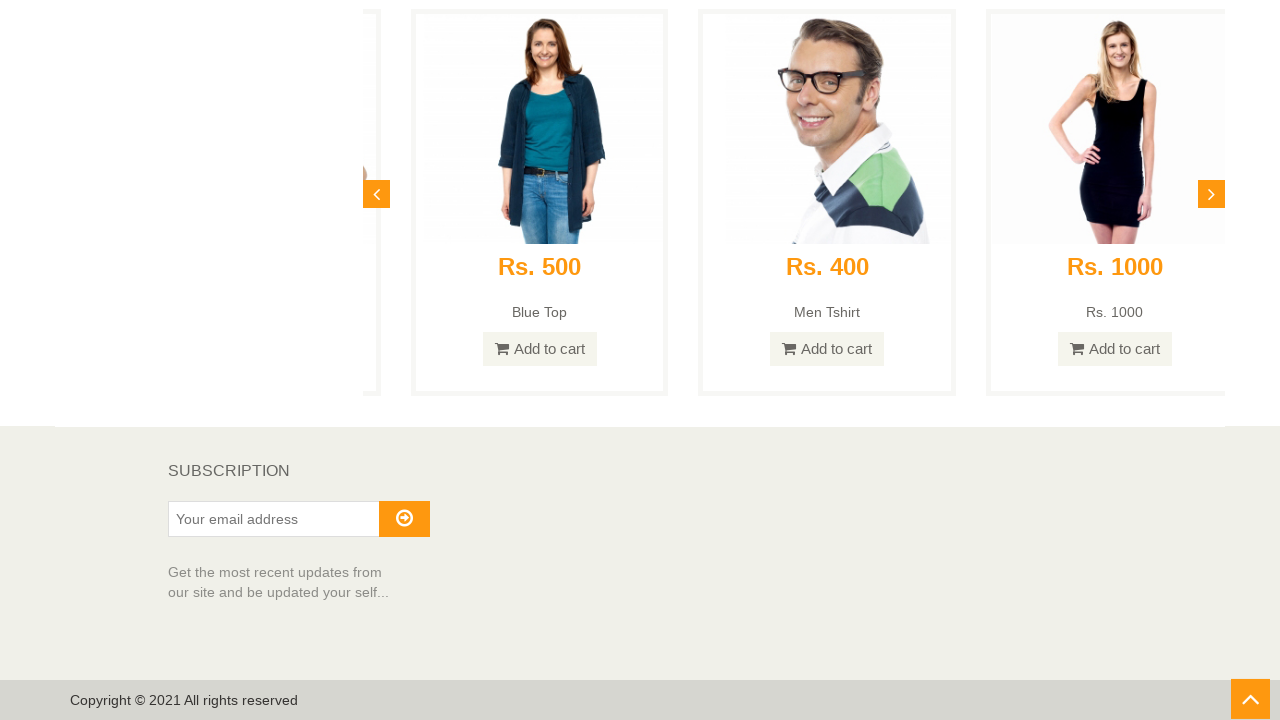

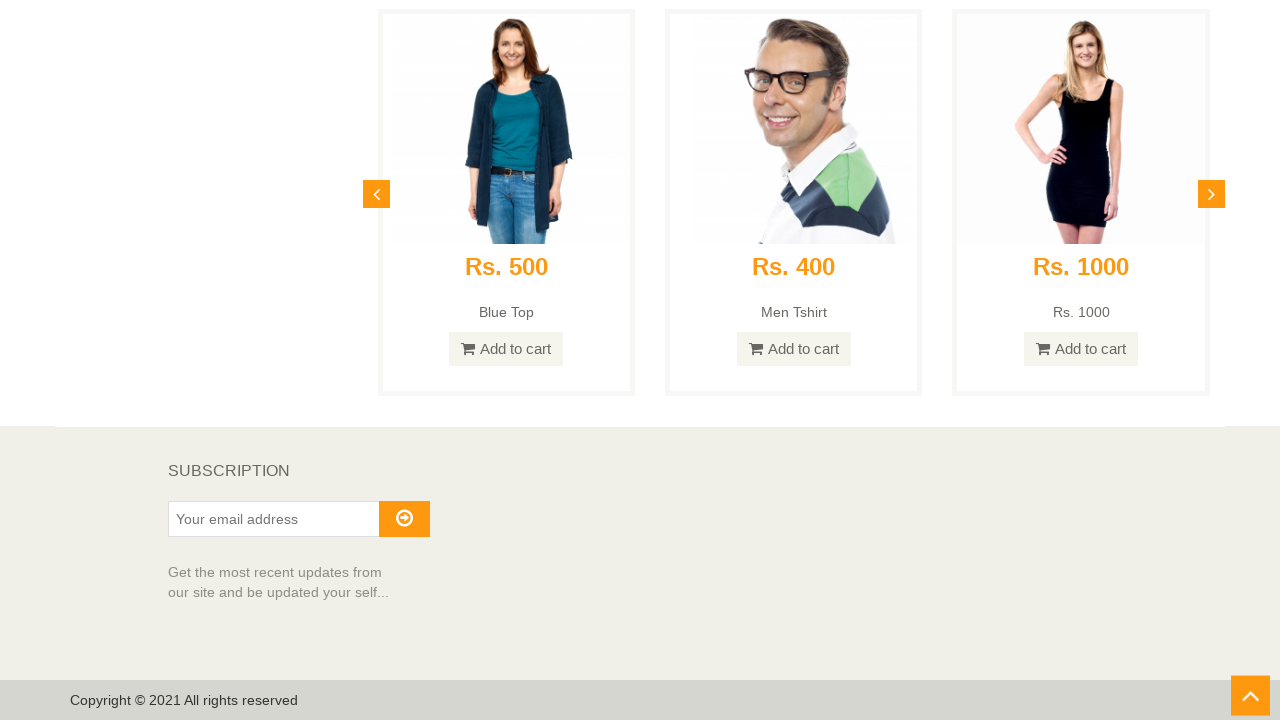